Navigates to WiseQuarter homepage and retrieves the page title

Starting URL: https://www.wisequarter.com

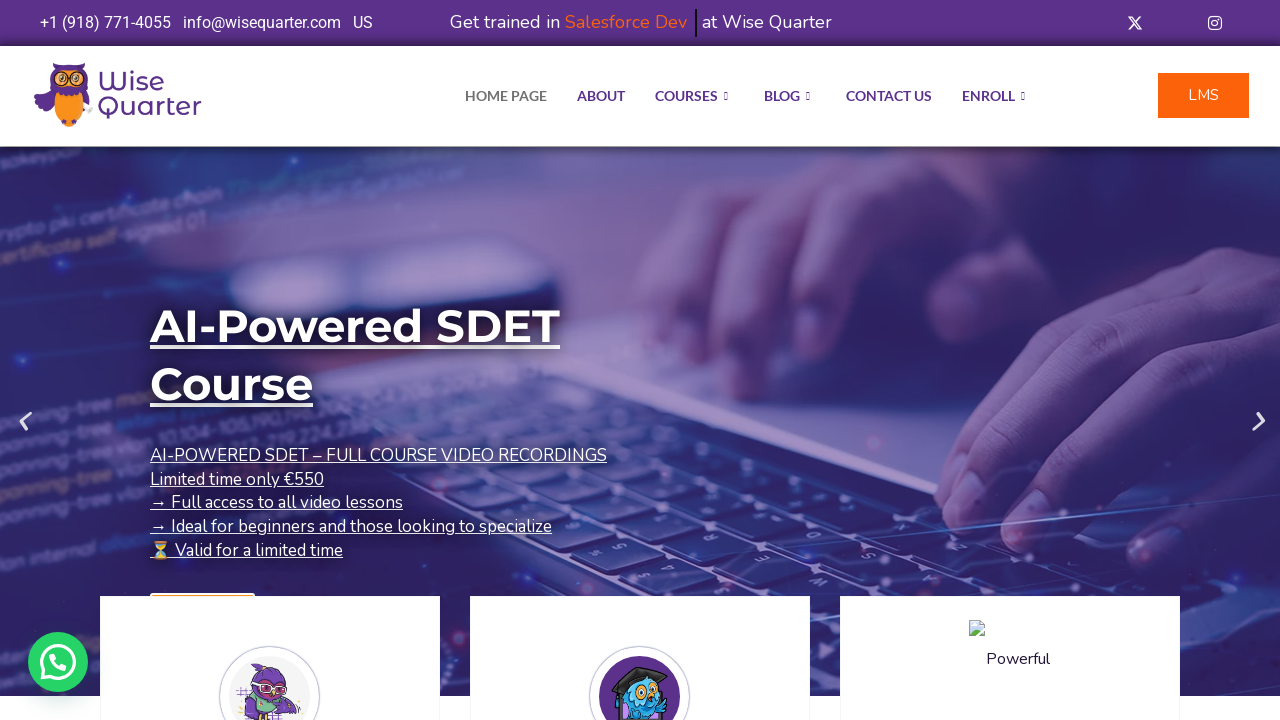

Waited for page to reach domcontentloaded state
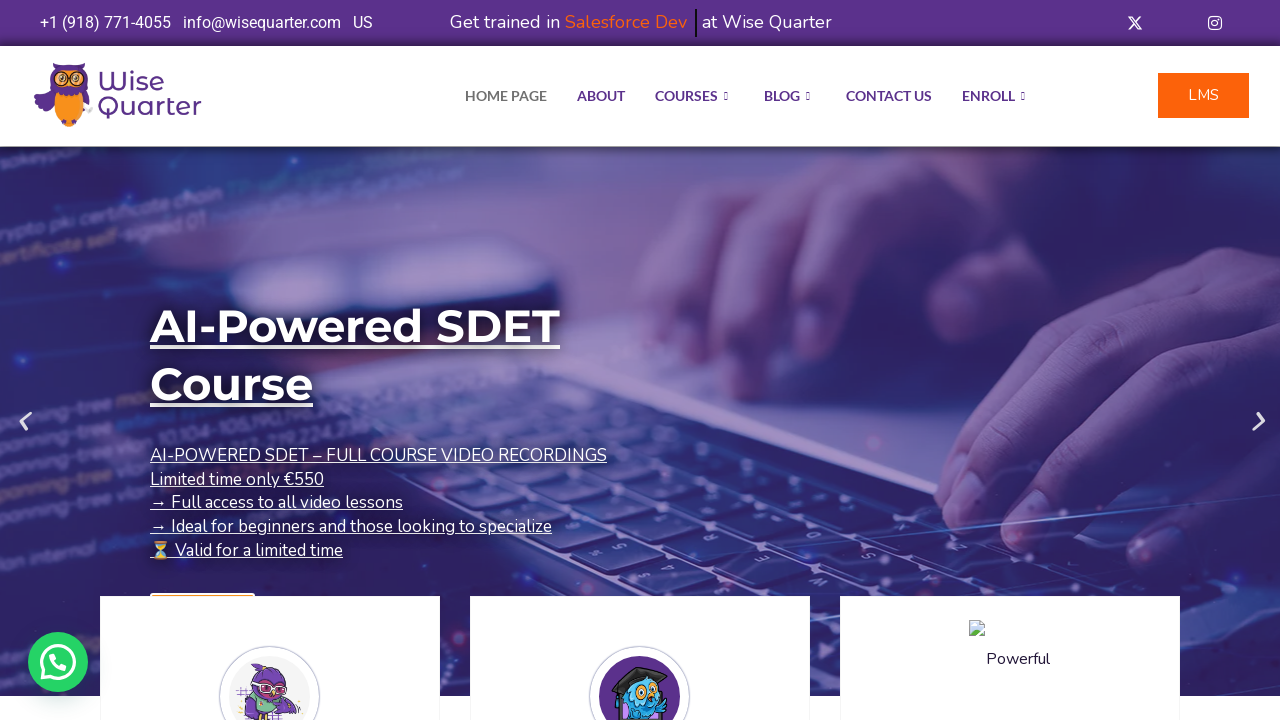

Retrieved and printed WiseQuarter homepage title
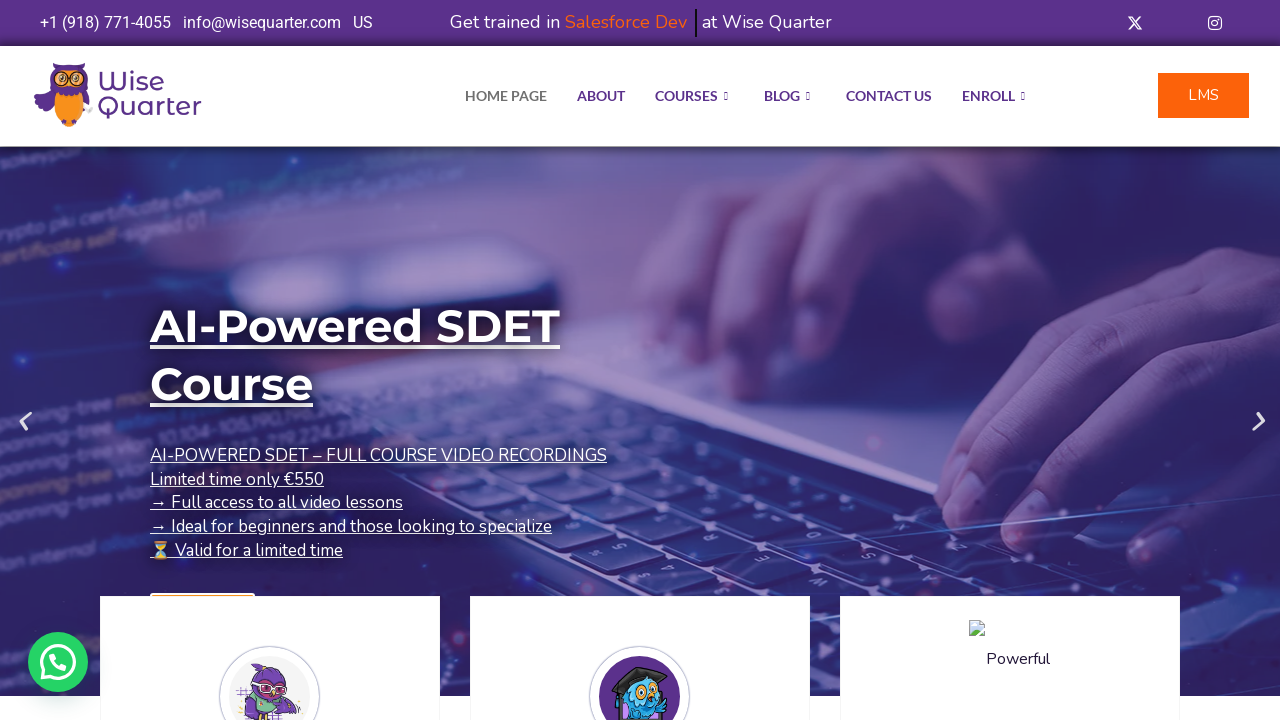

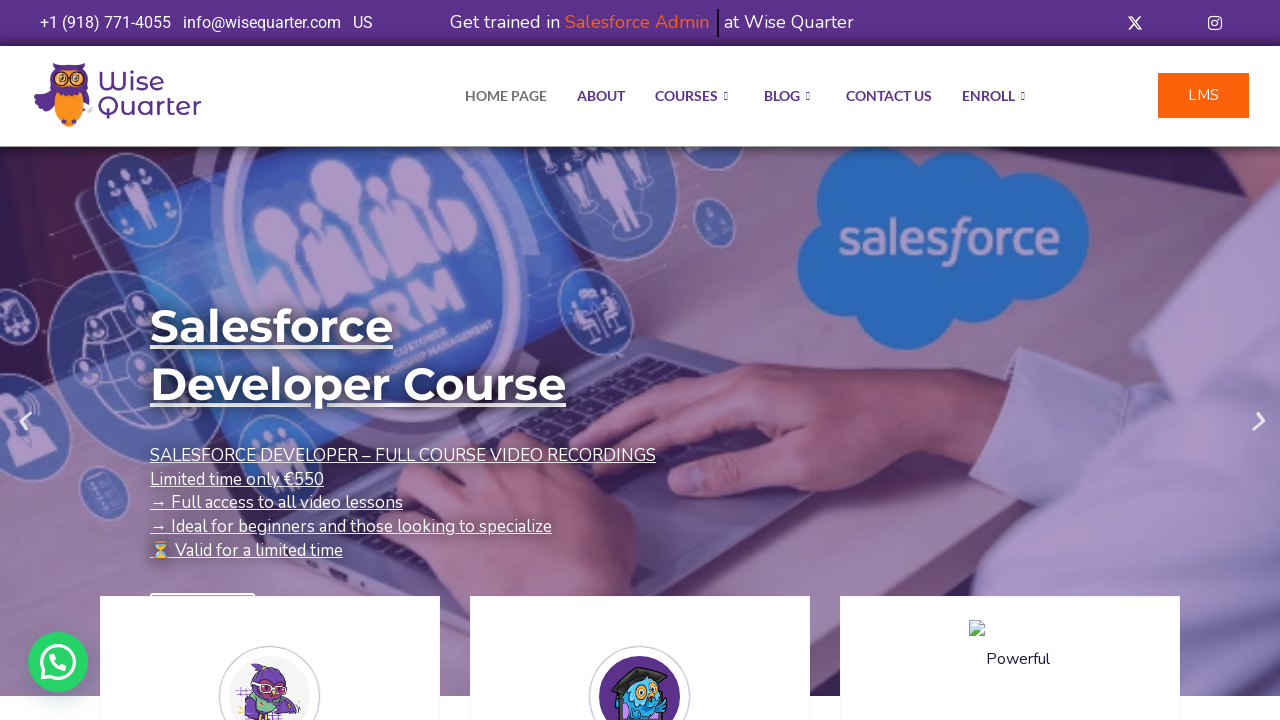